Tests e-commerce search functionality by entering a search term and verifying that search results are displayed

Starting URL: https://ecommerce-playground.lambdatest.io/

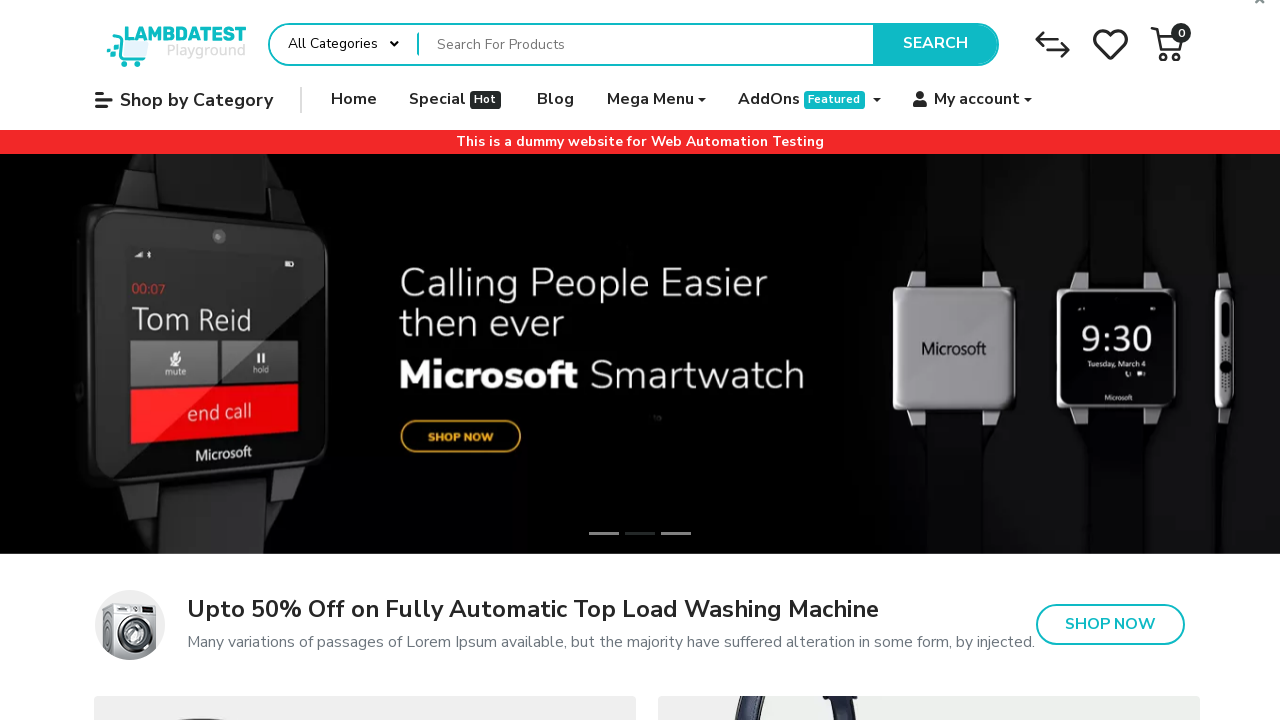

Filled search box with 'phone' on input[name='search']
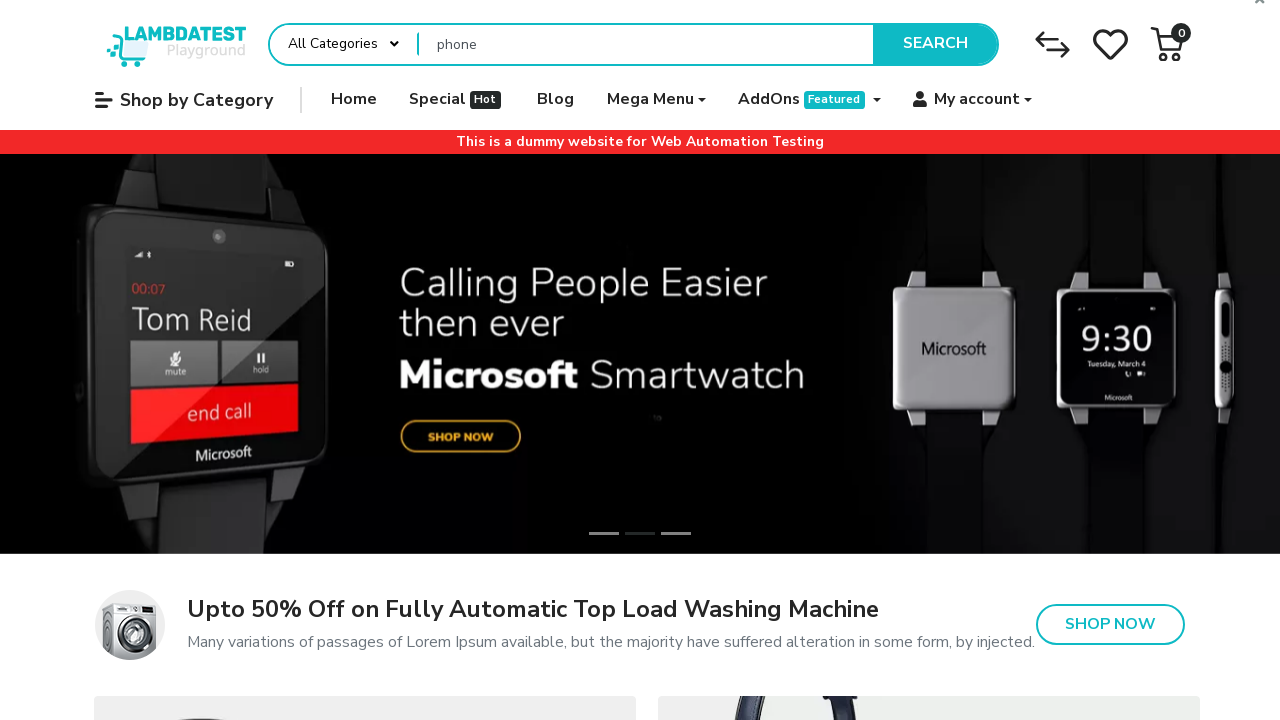

Pressed Enter to submit search query on input[name='search']
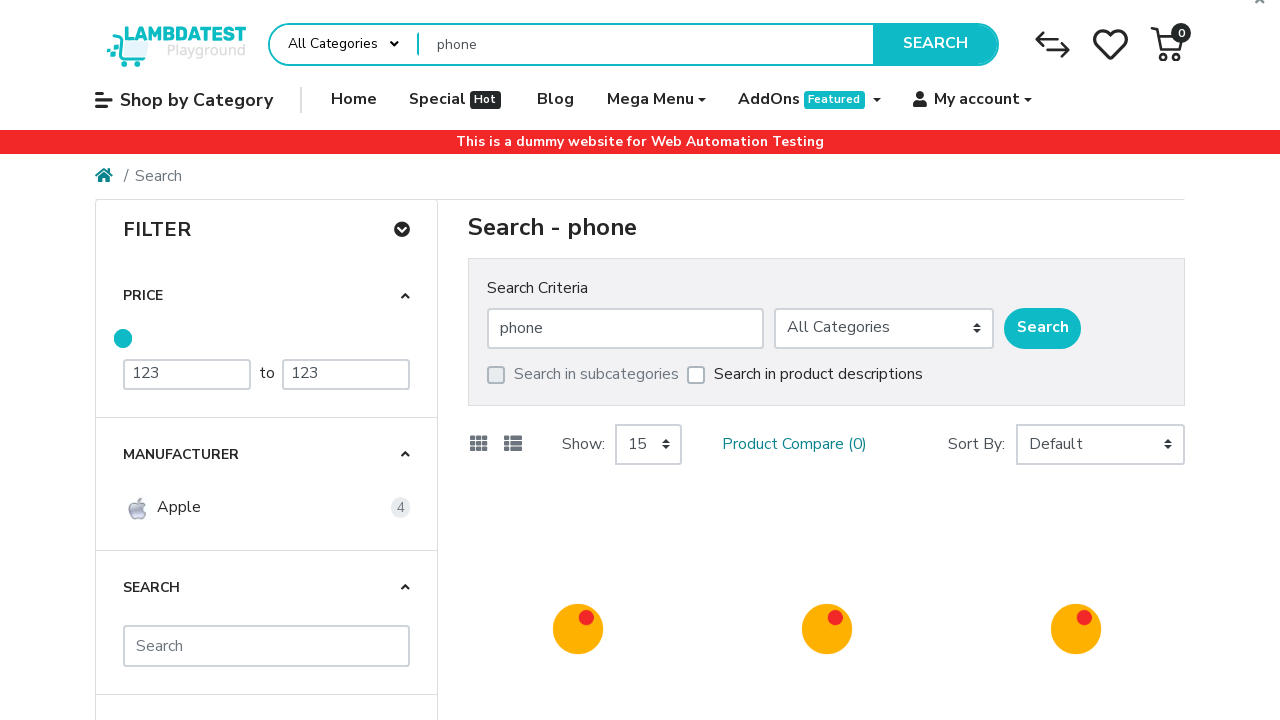

Search results displayed with product listings
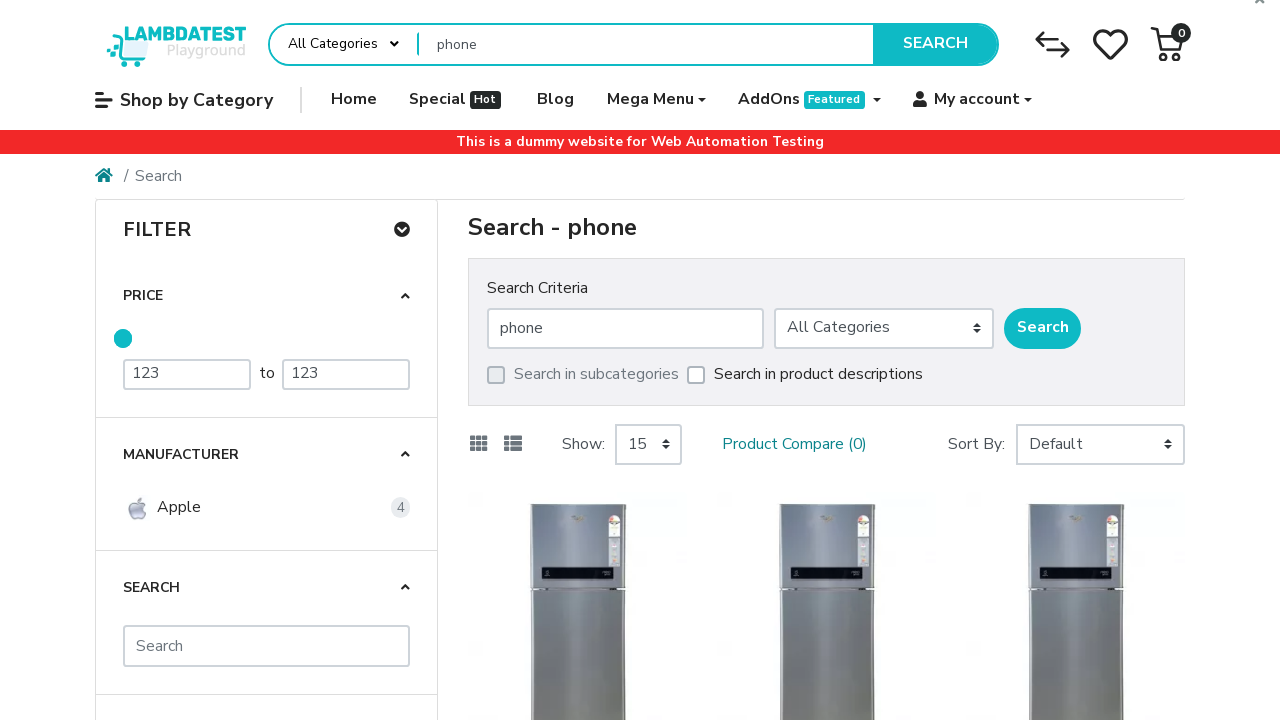

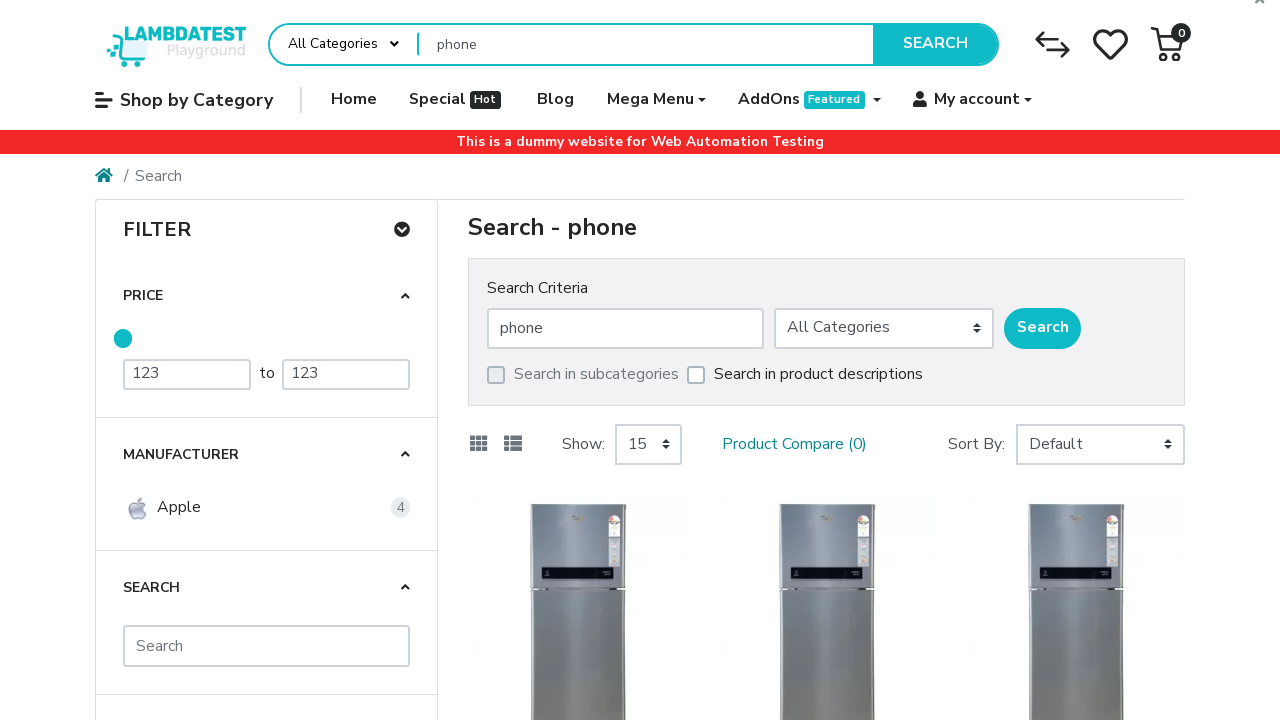